Navigates to OrangeHRM demo site and interacts with various elements to demonstrate finding elements by different locators

Starting URL: https://opensource-demo.orangehrmlive.com/

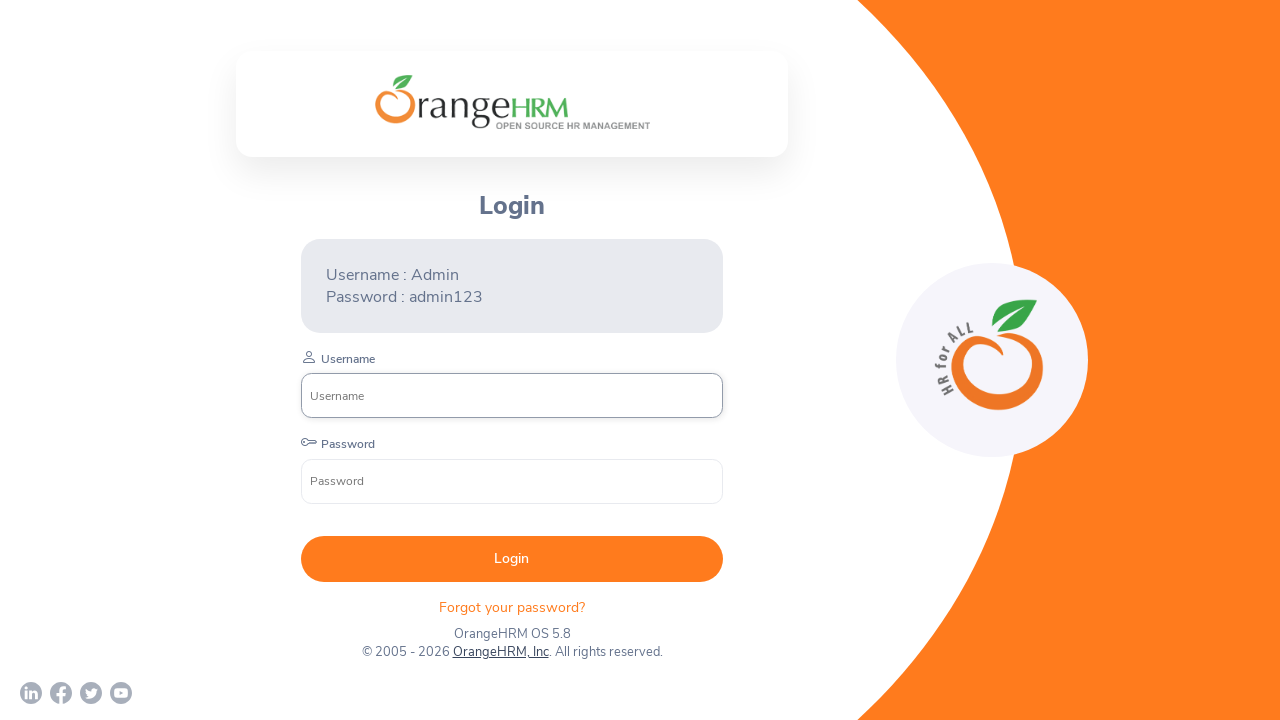

Counted elements with class 'textInputContainer'
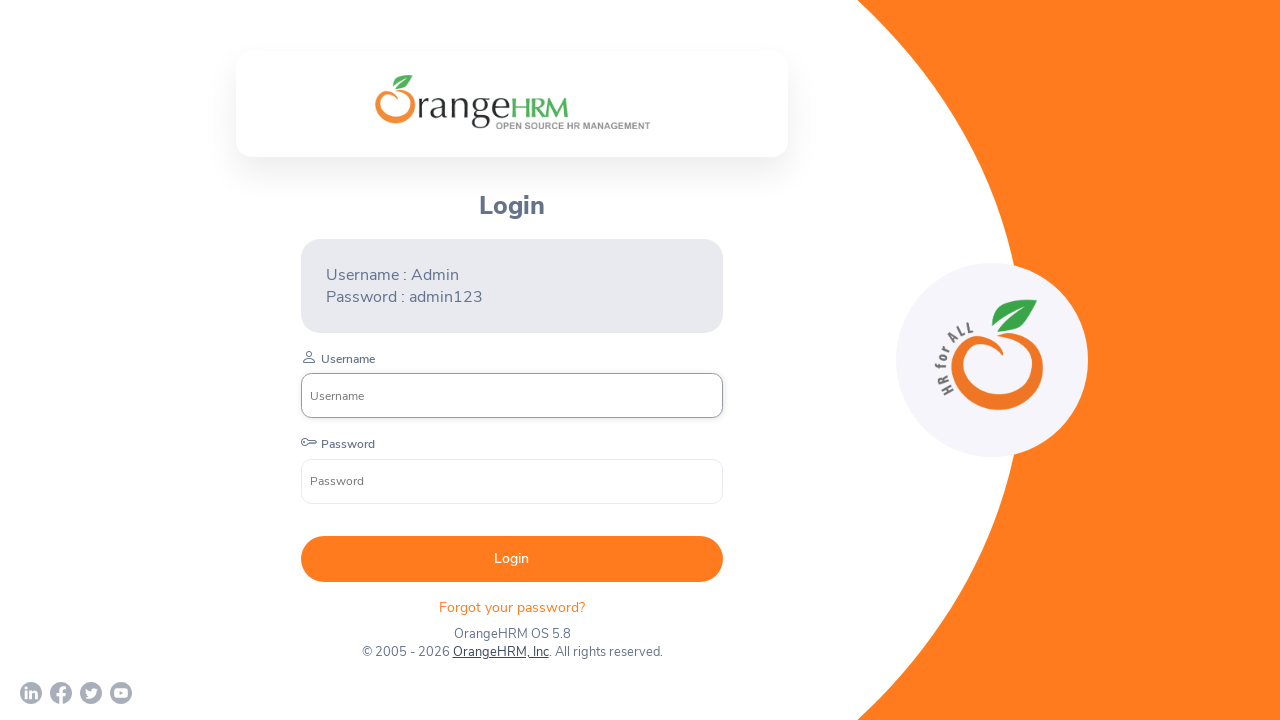

Located all span elements on the page
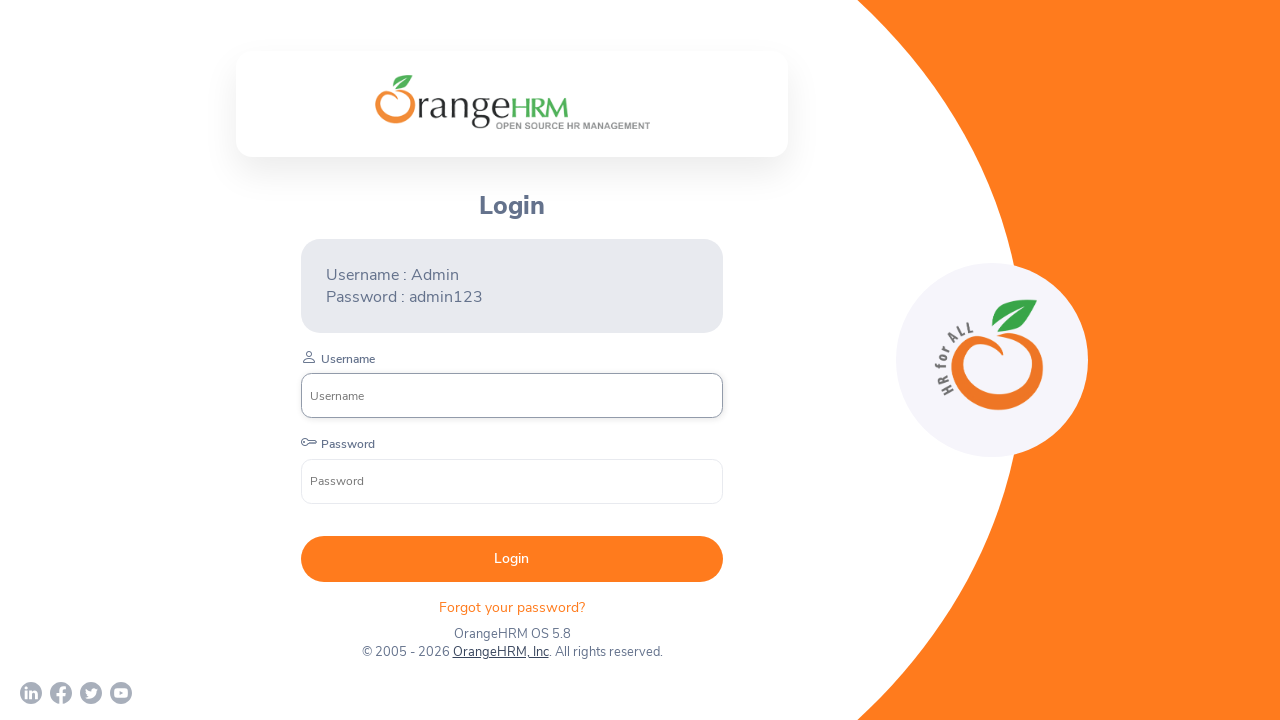

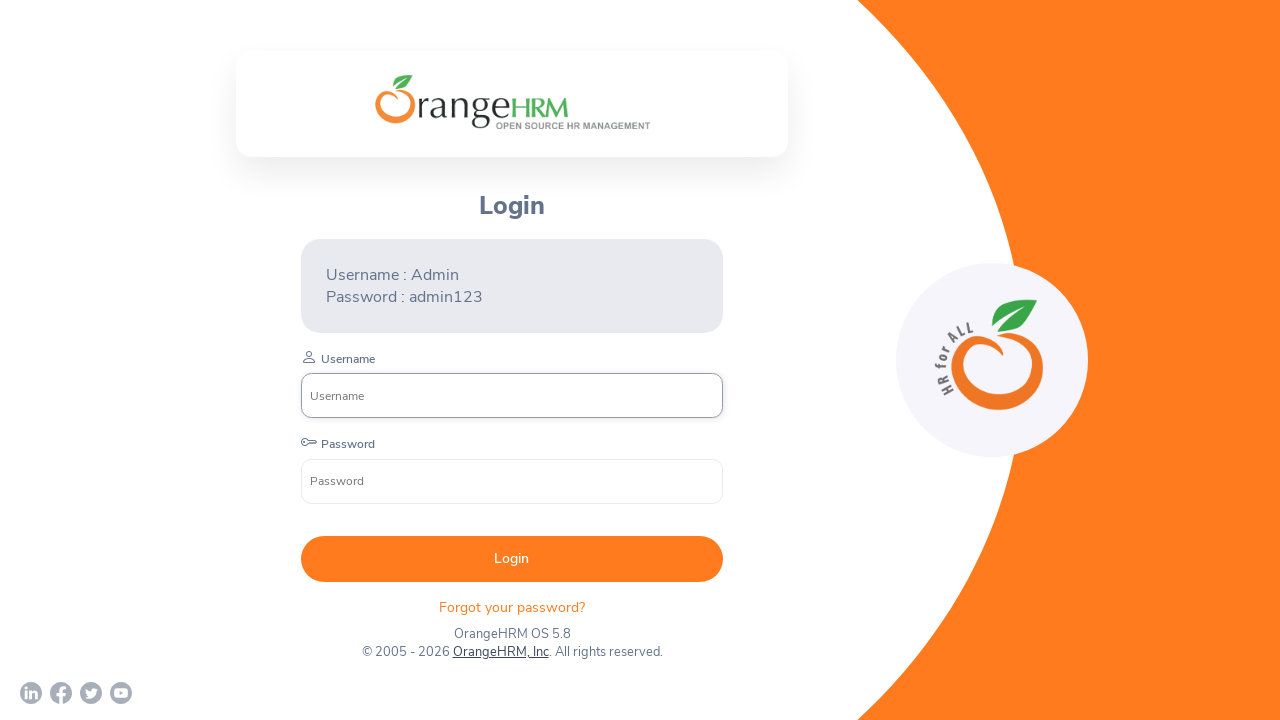